Fills out only the optional fields (phone, address) in a registration form and submits it

Starting URL: http://suninjuly.github.io/registration2.html

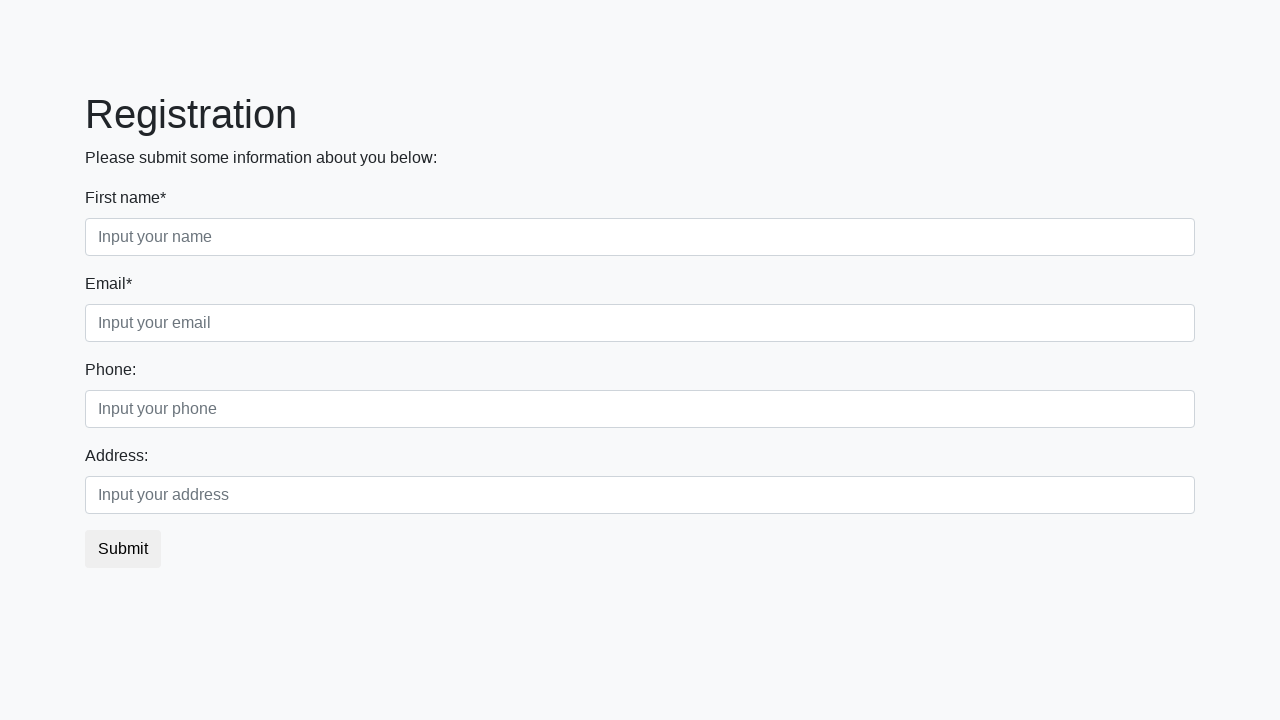

Navigated to registration form page
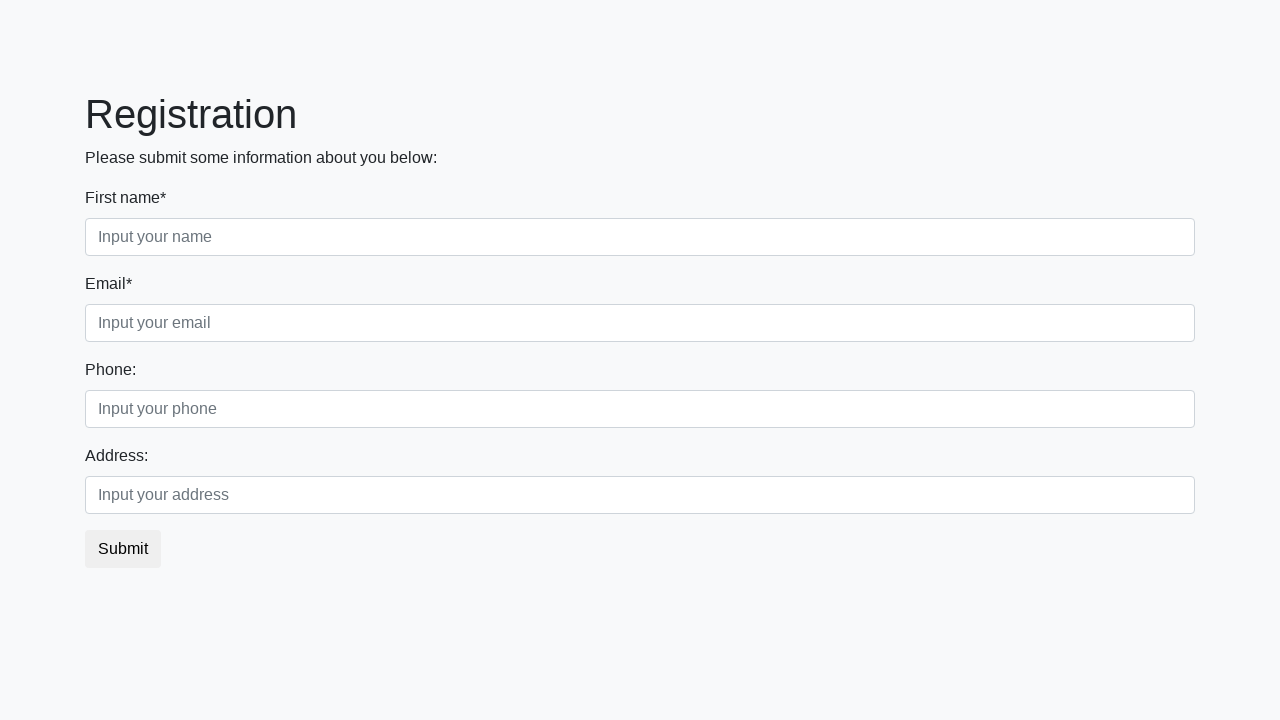

Filled phone number field with '+79999999999' on .second_block .first
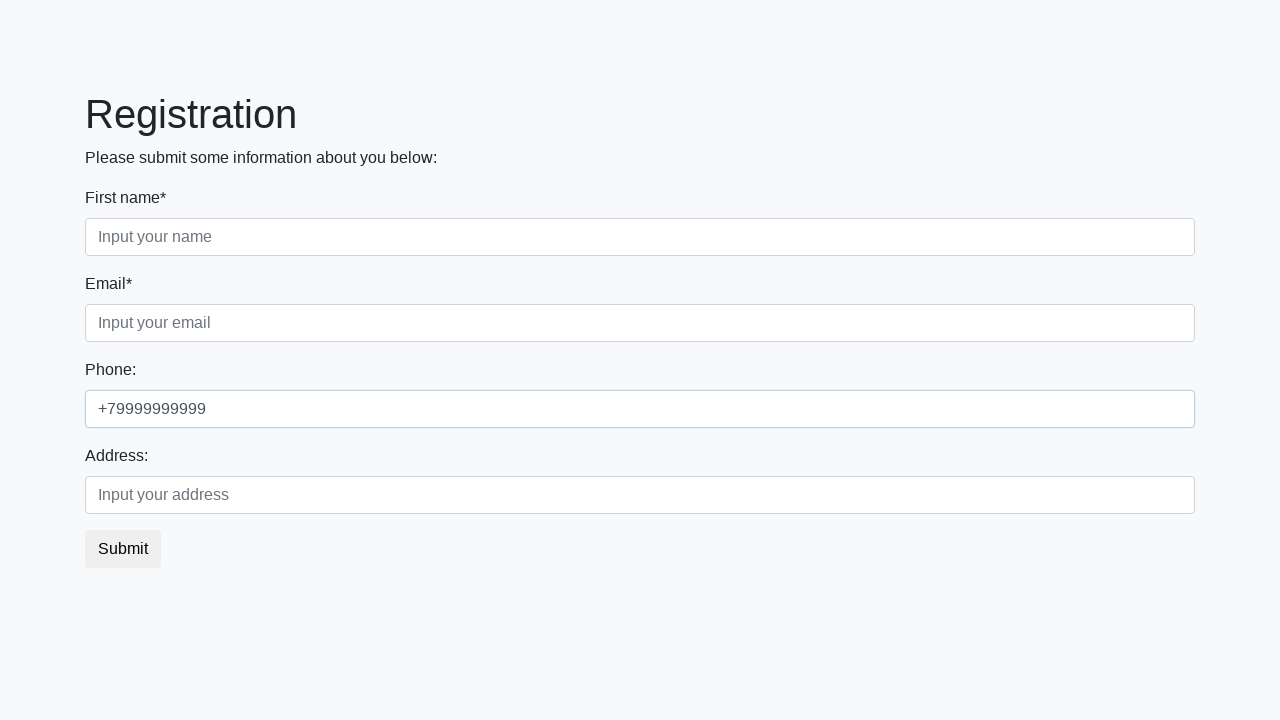

Filled address field with 'Ул.Пушкина,д.101.кв.52' on .second_block .second
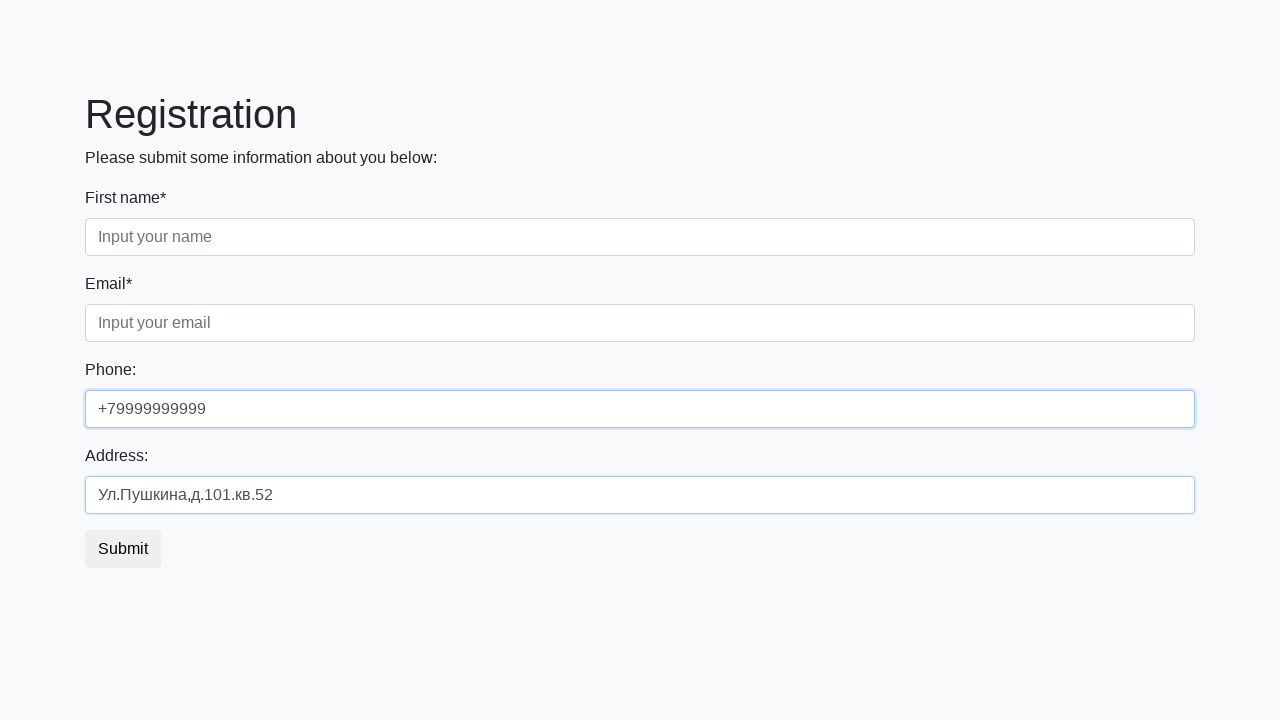

Clicked submit button to submit registration form with only optional fields at (123, 549) on [type='submit']
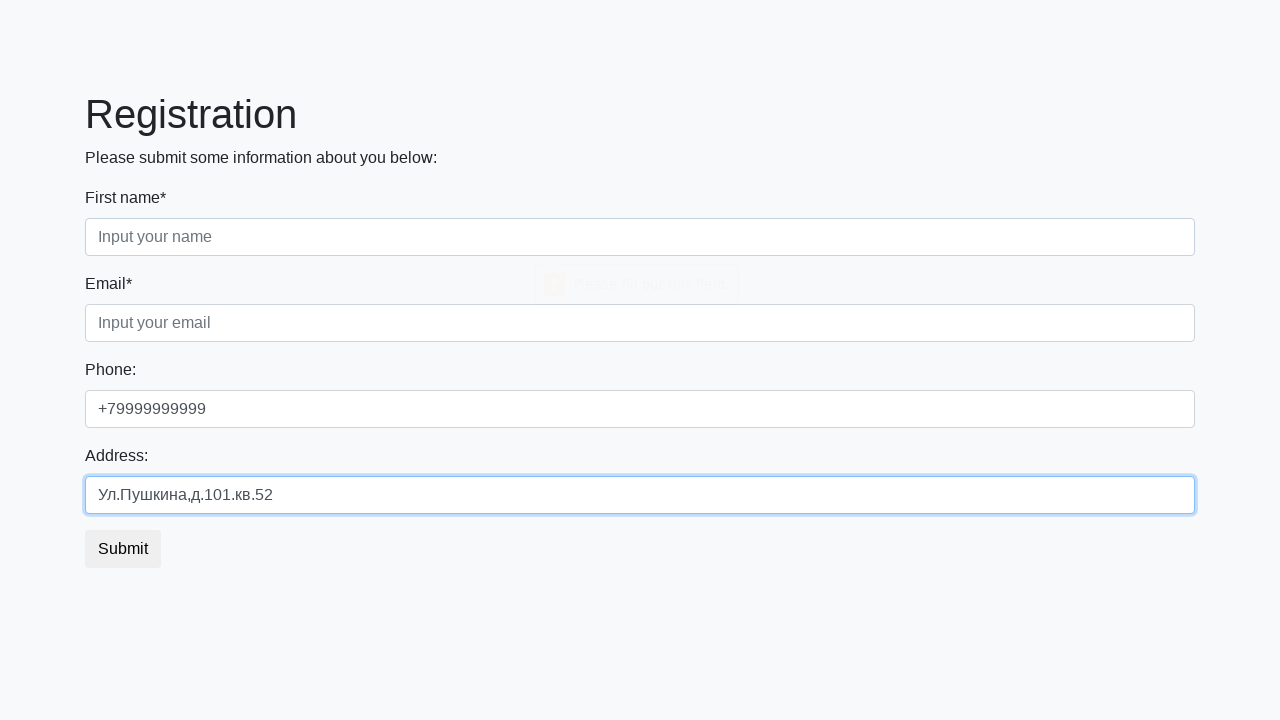

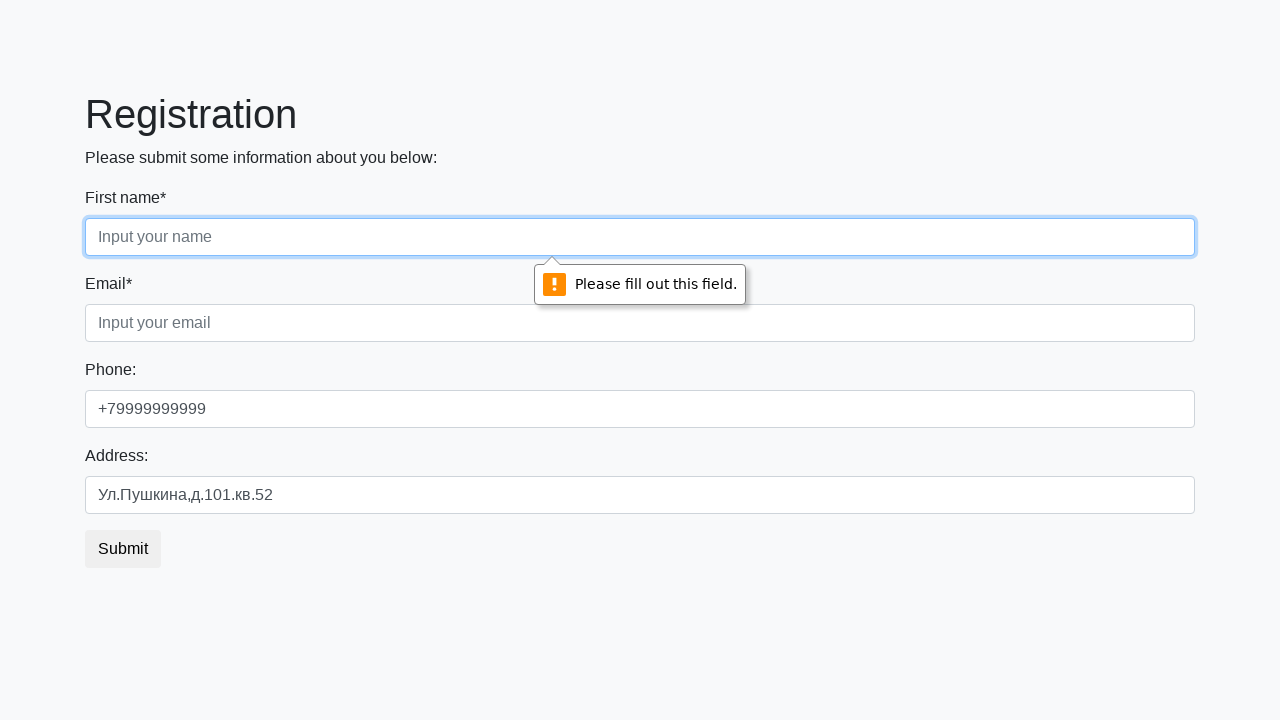